Demonstrates browser zoom functionality by using JavaScript to change the page zoom level to 75% and then to 150% on the OrangeHRM website.

Starting URL: https://www.orangehrm.com/

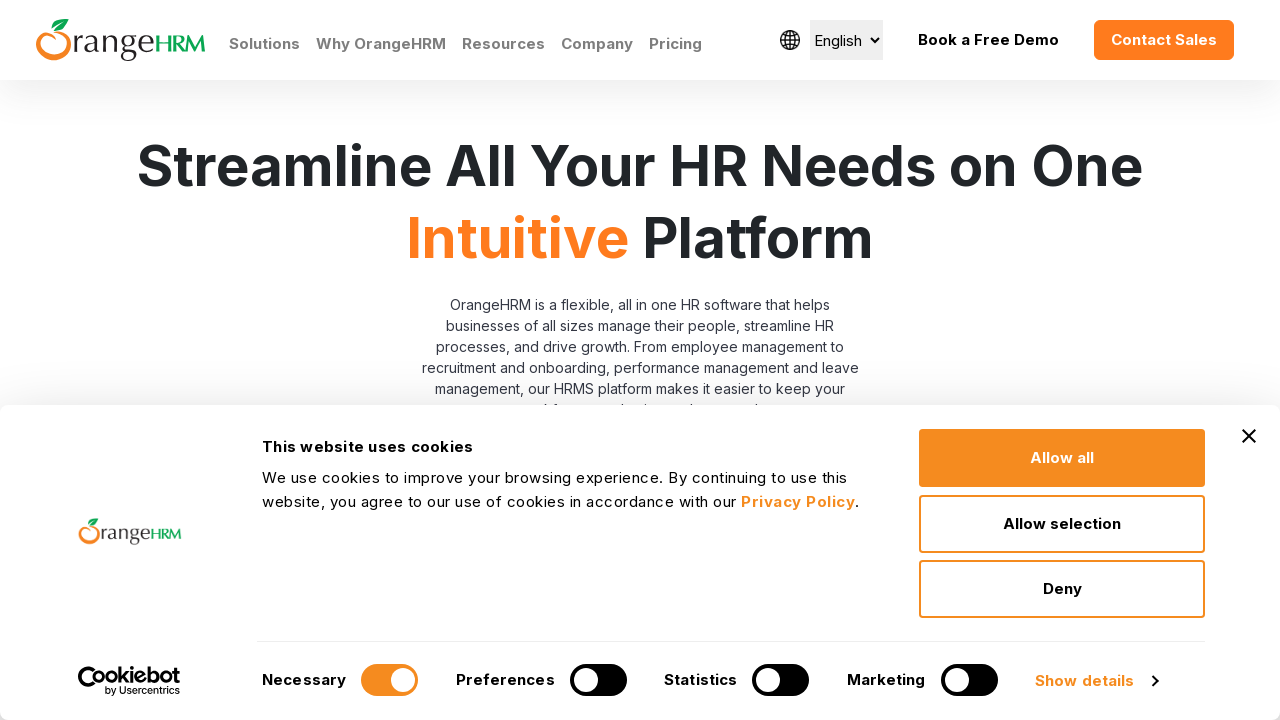

Navigated to OrangeHRM website
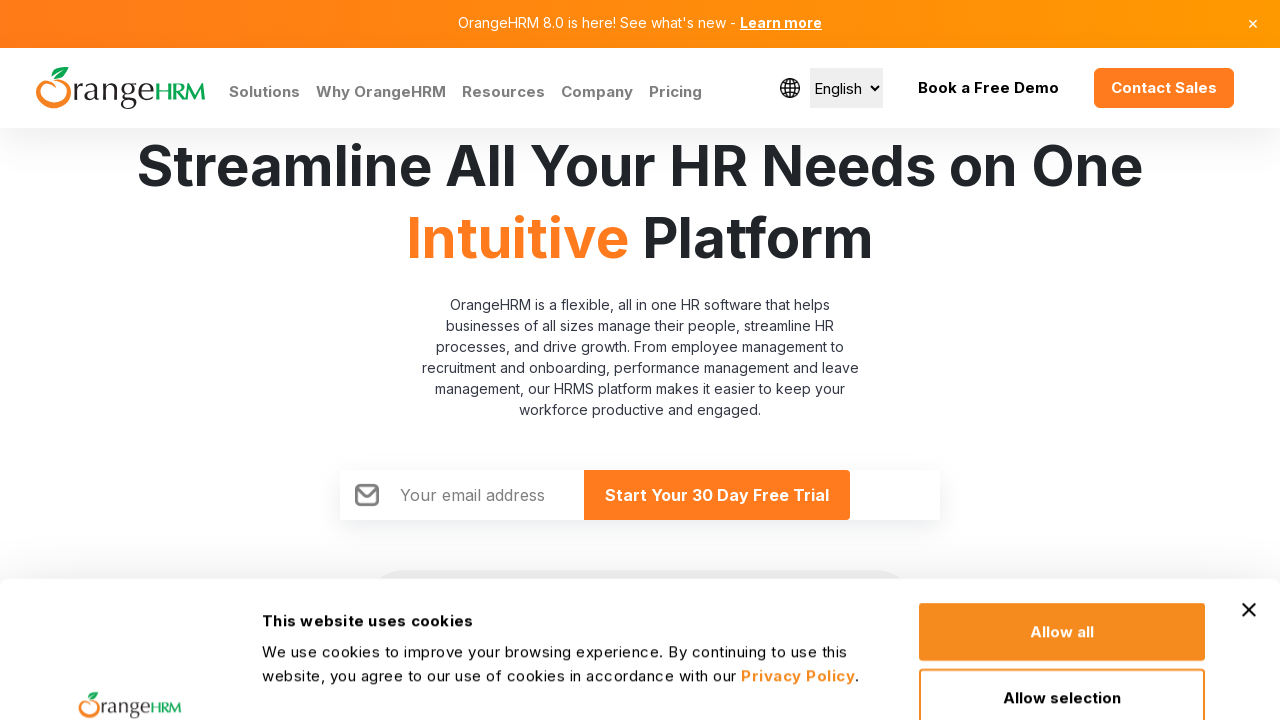

Set page zoom level to 75%
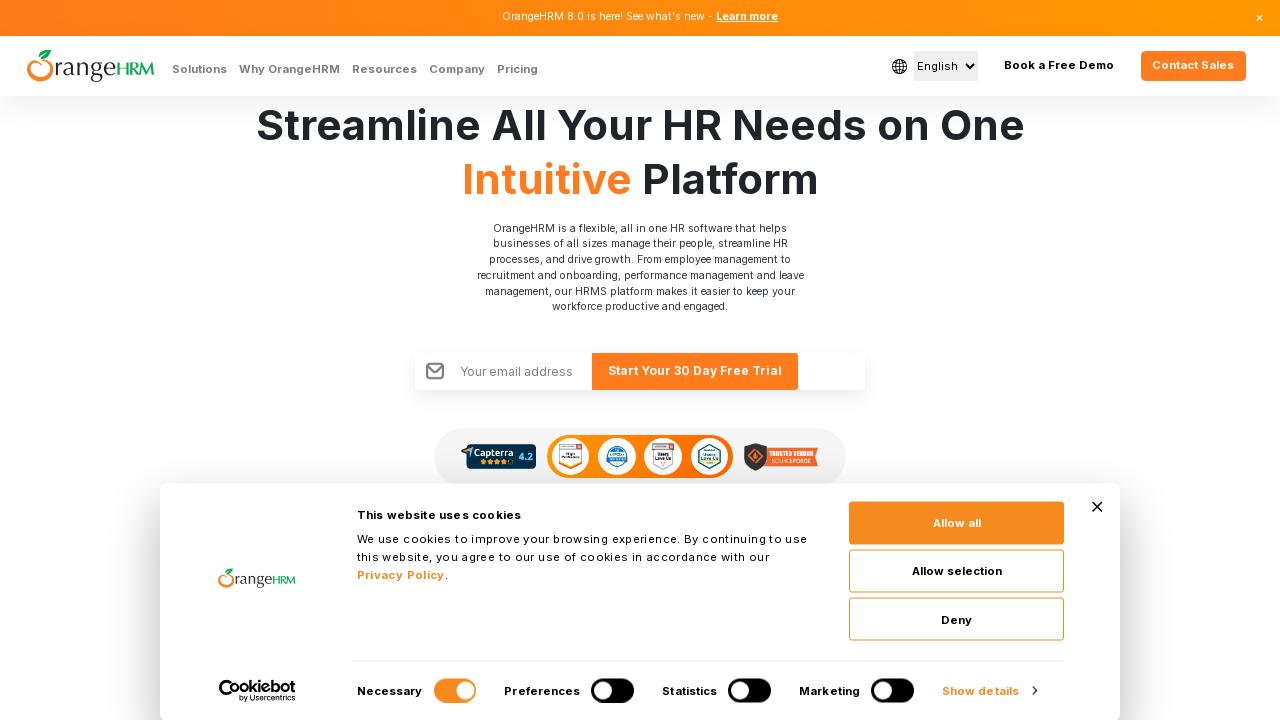

Waited 3 seconds to observe 75% zoom effect
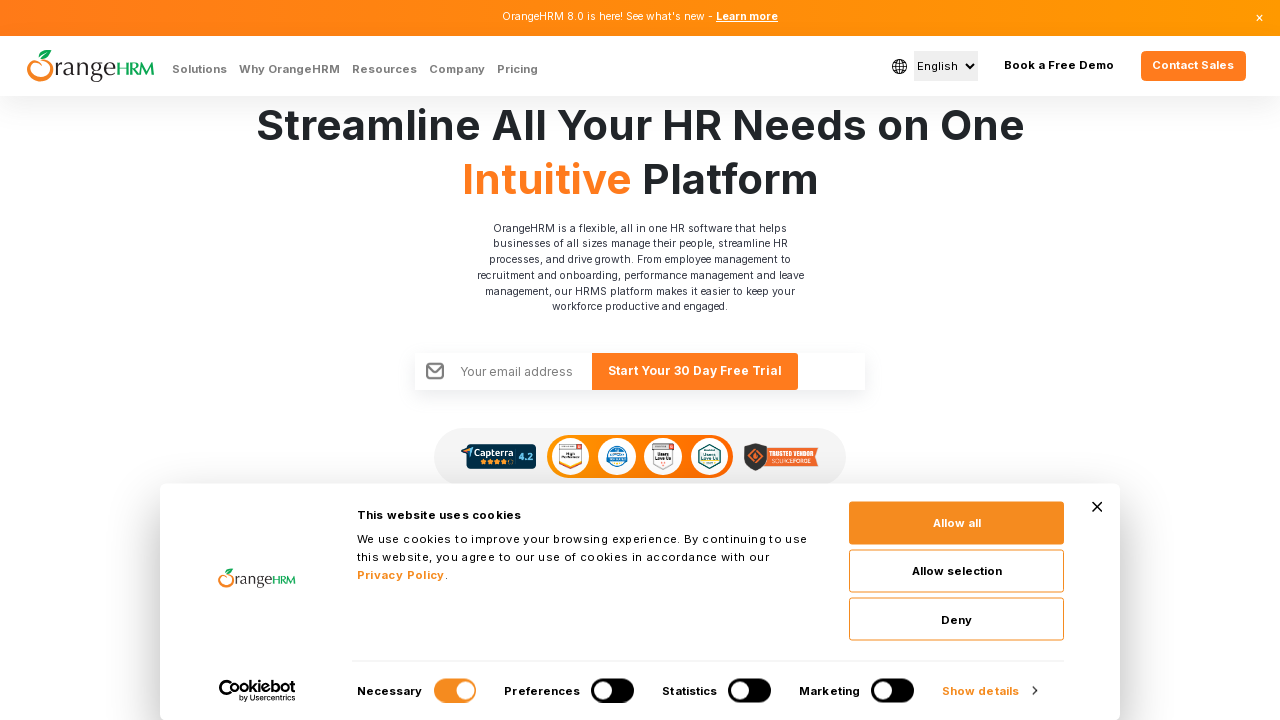

Set page zoom level to 150%
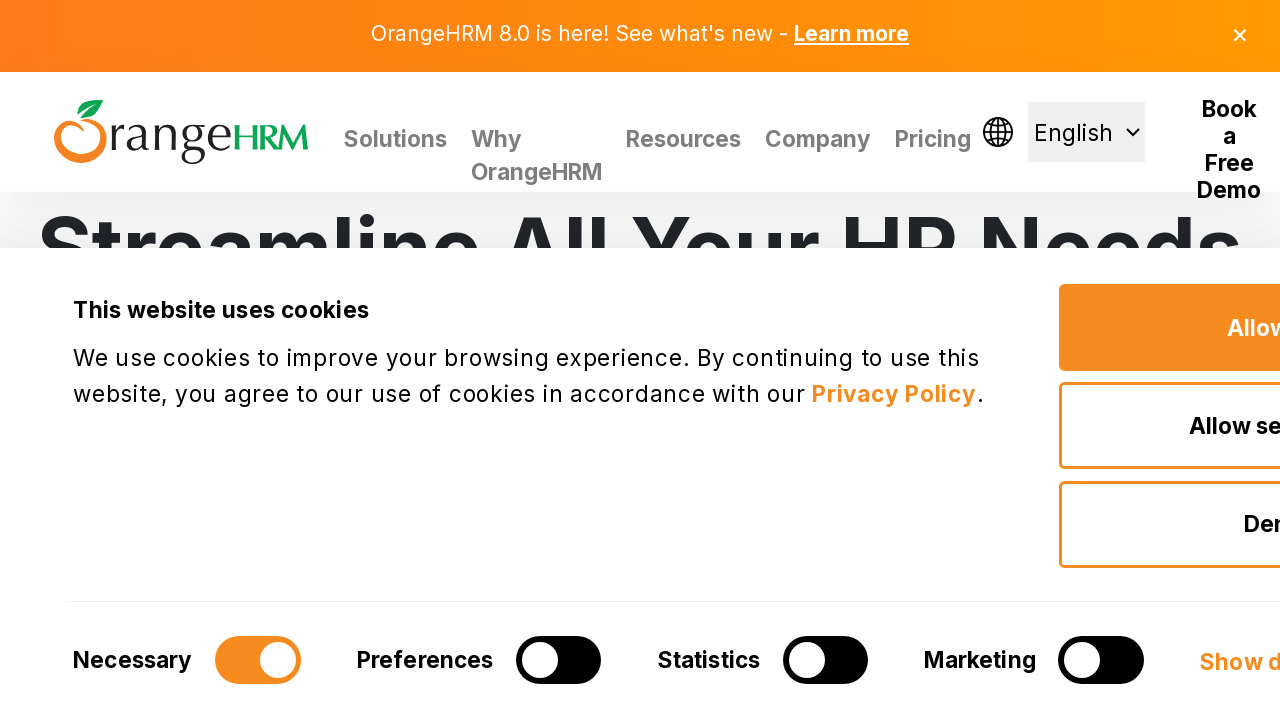

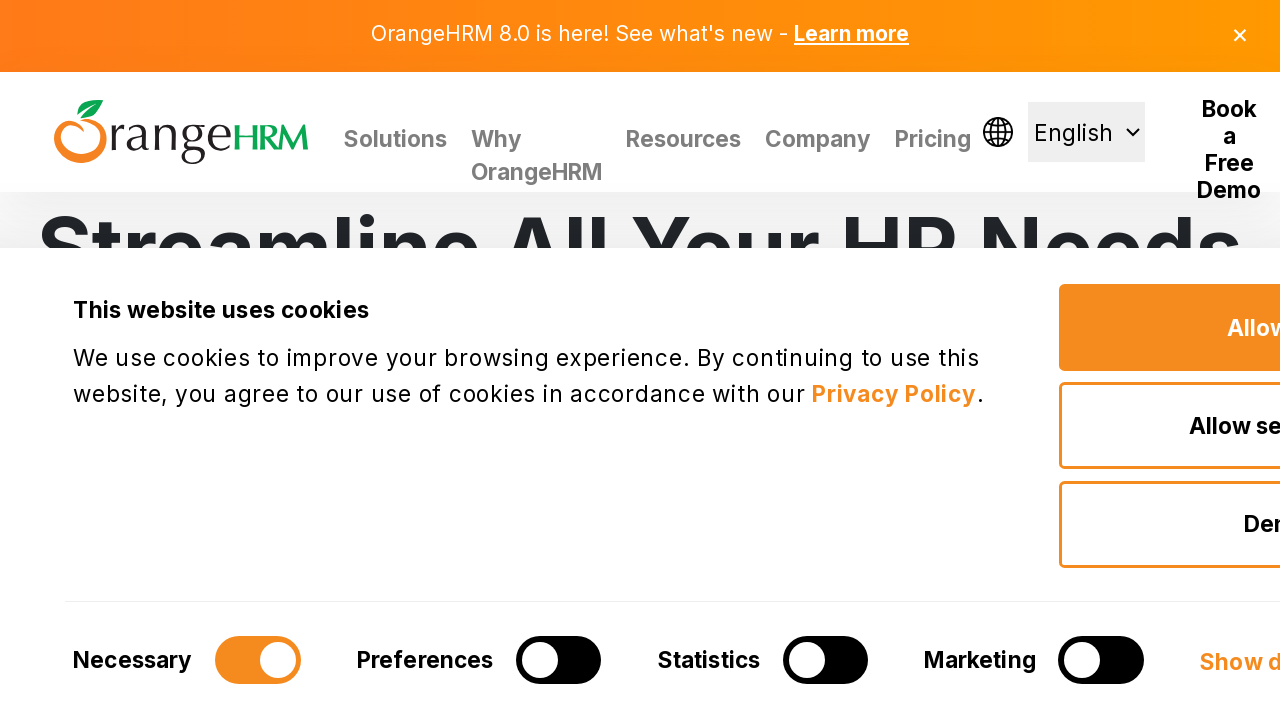